Tests radio button selection using JavaScript execution

Starting URL: https://bonigarcia.dev/selenium-webdriver-java/web-form.html

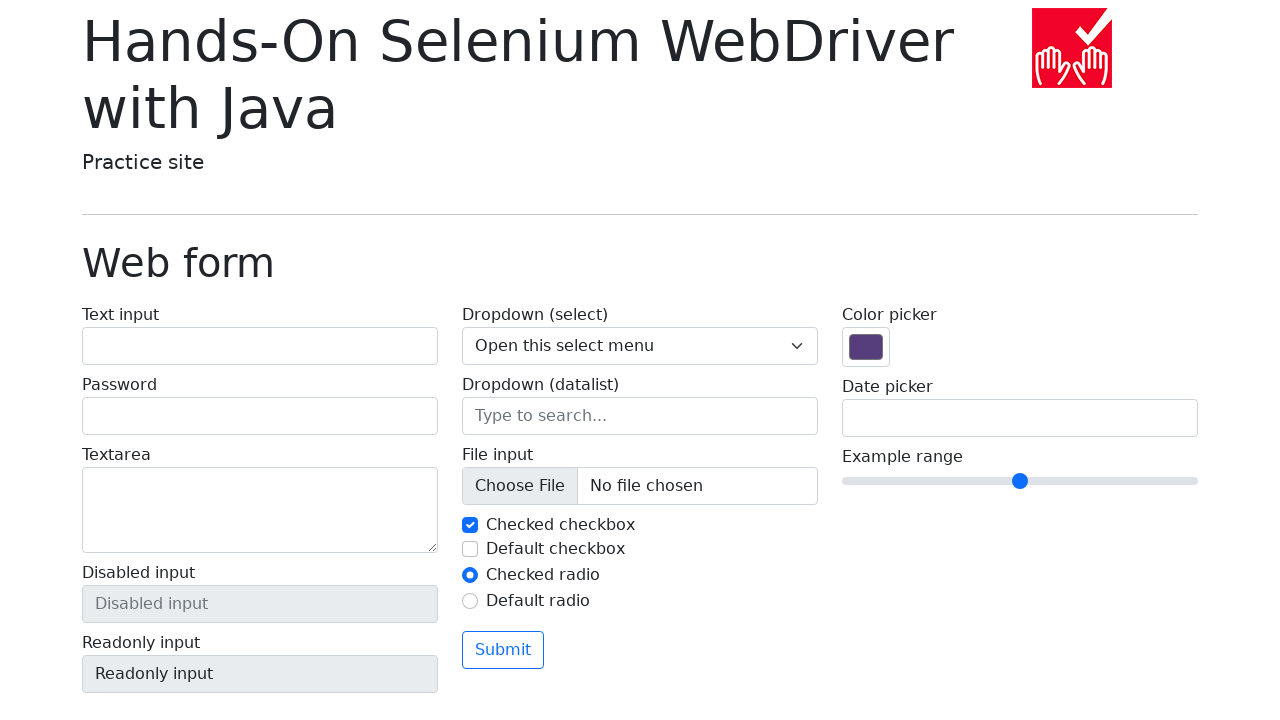

Located unchecked radio button using XPath
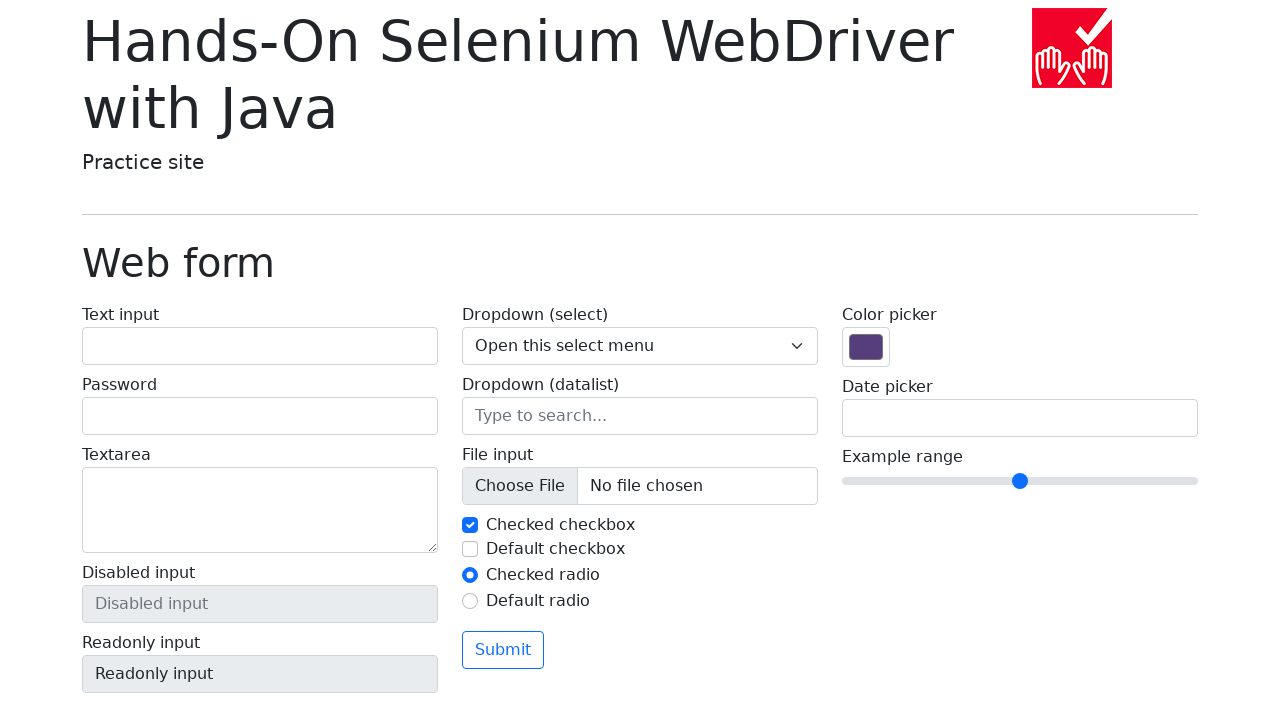

Verified unchecked radio button is visible
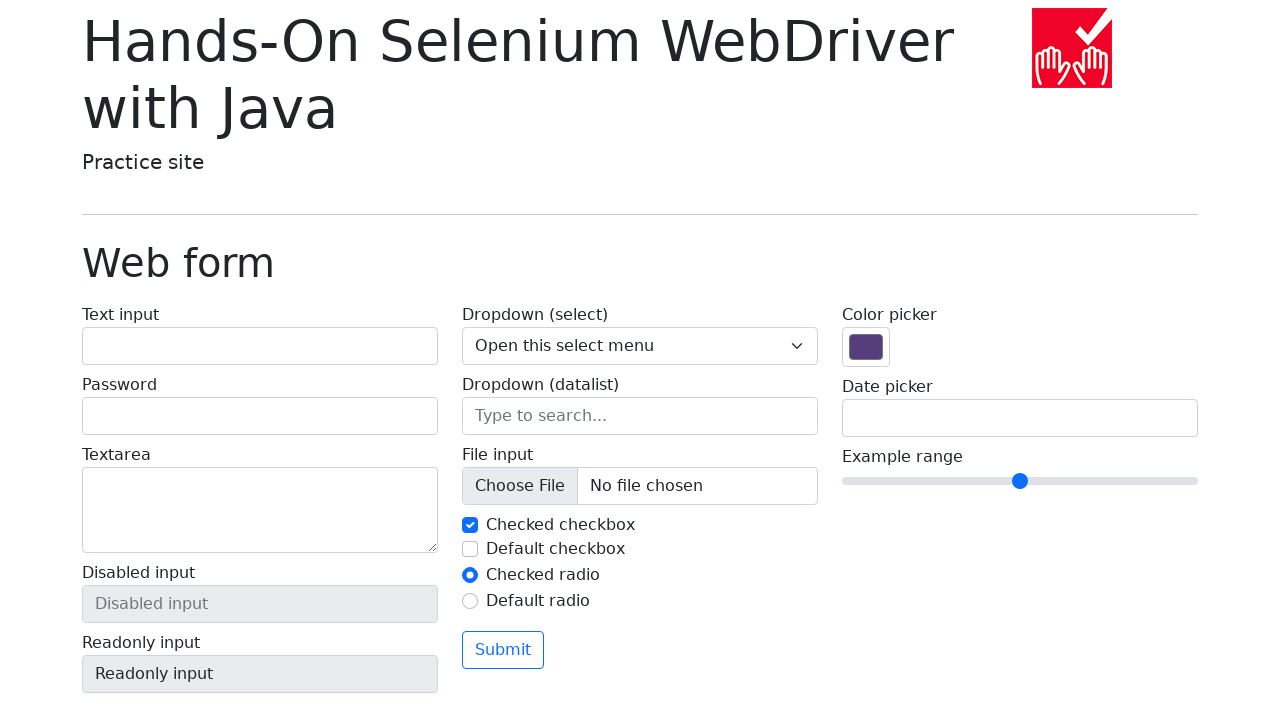

Verified radio button is not checked
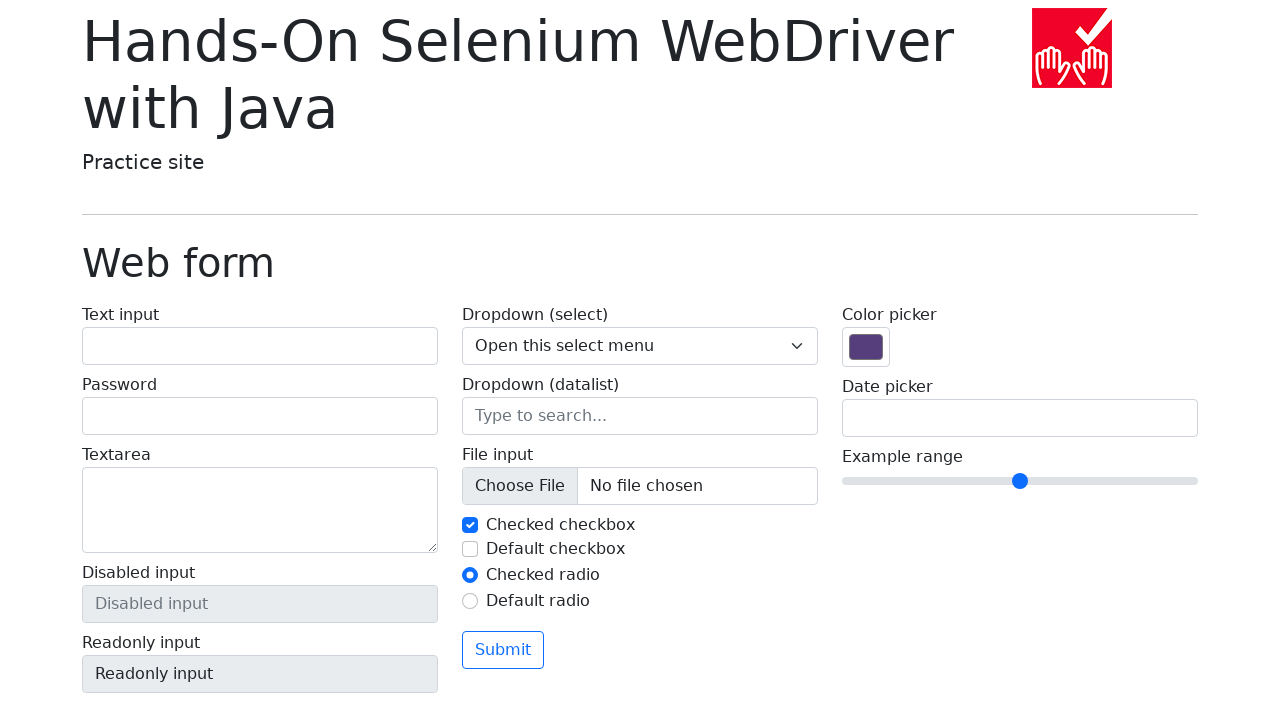

Executed JavaScript to click the radio button
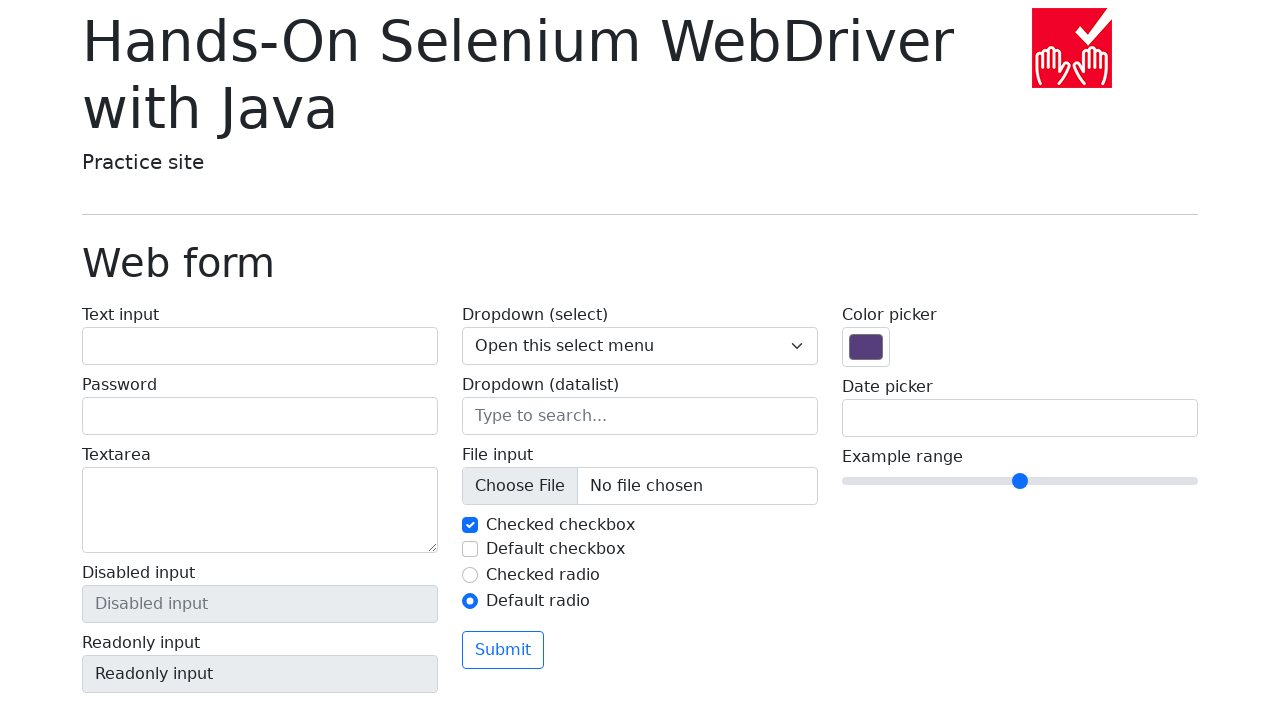

Verified radio button is now checked
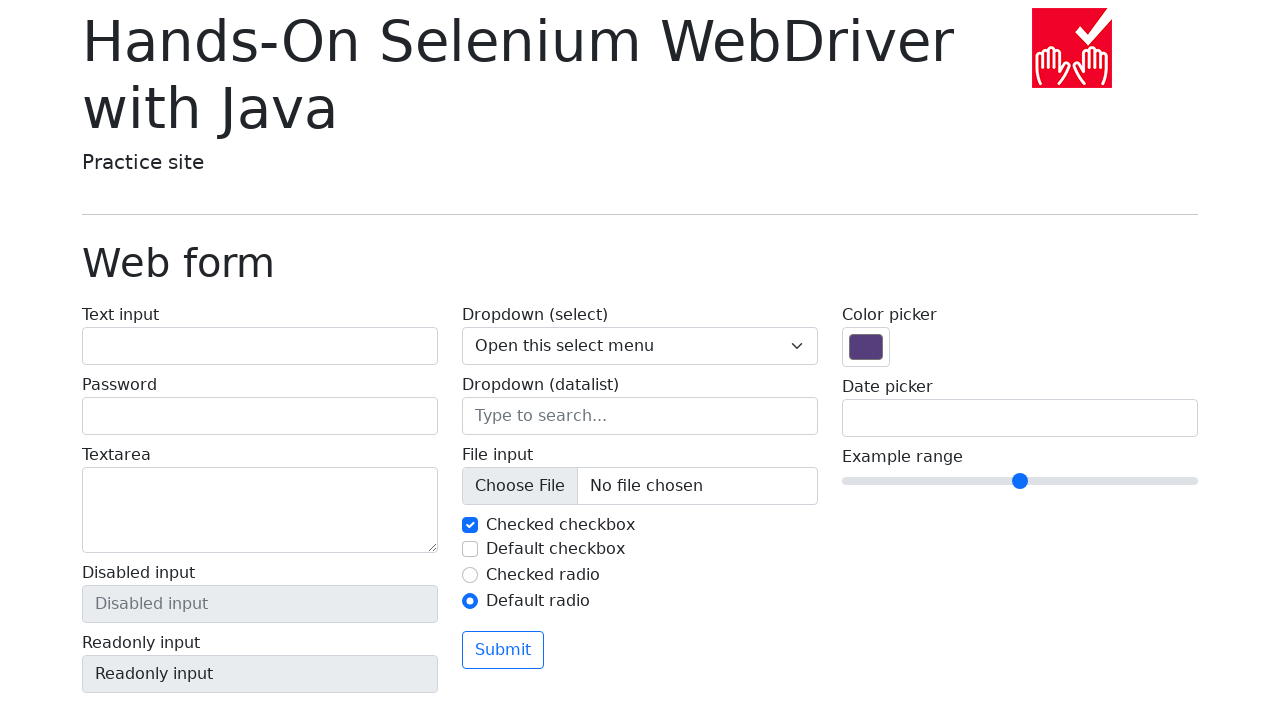

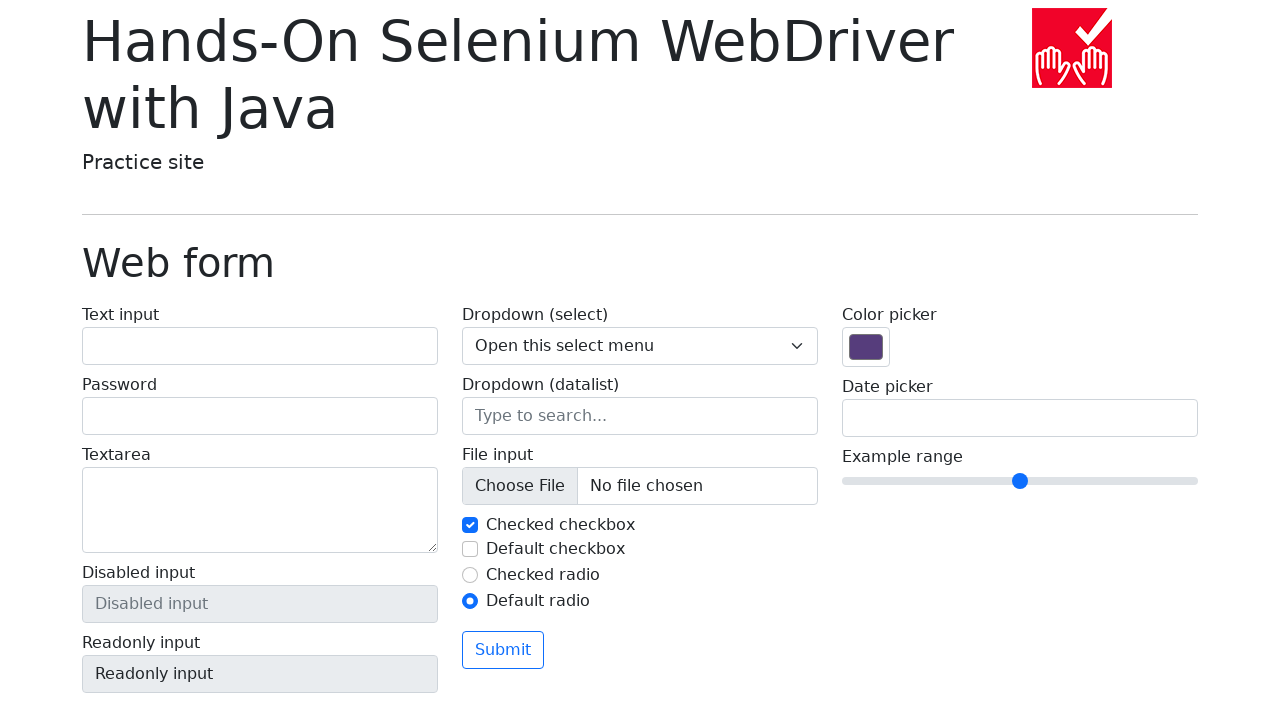